Tests Ajio website by searching for bags, applying gender and category filters, and verifying that product information is displayed correctly

Starting URL: https://www.ajio.com/

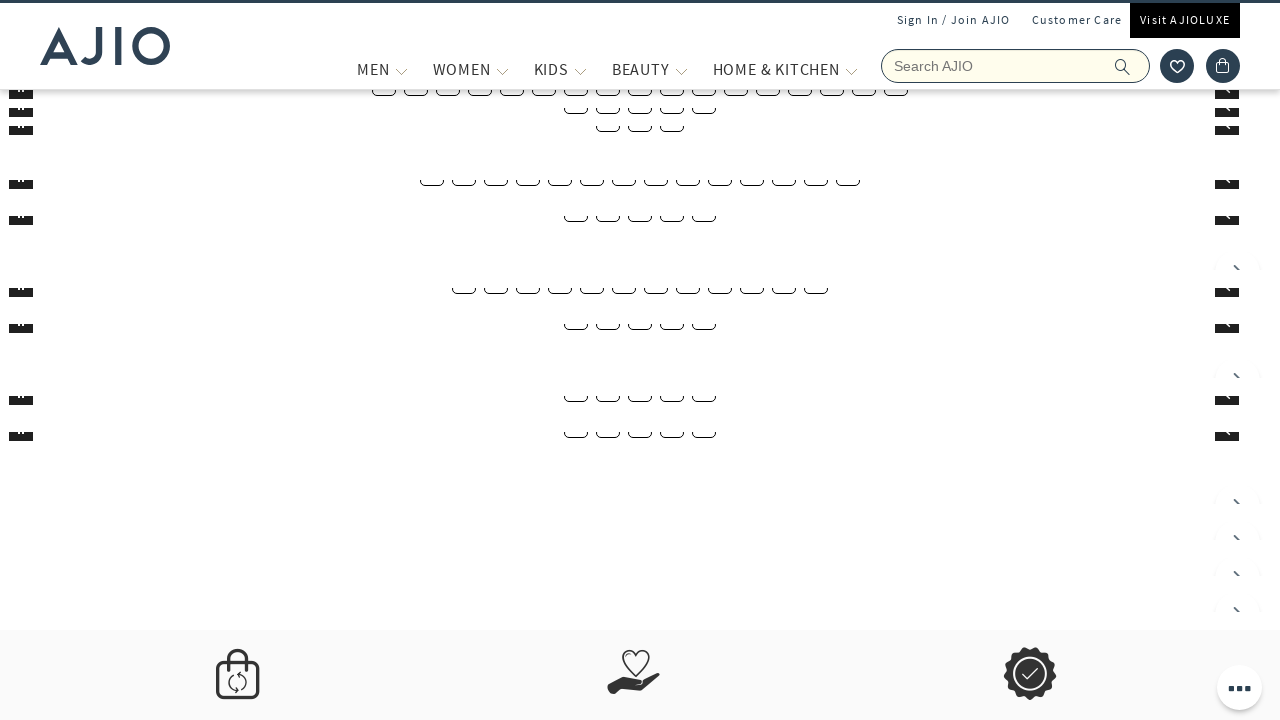

Filled search field with 'bags' on input[placeholder='Search AJIO']
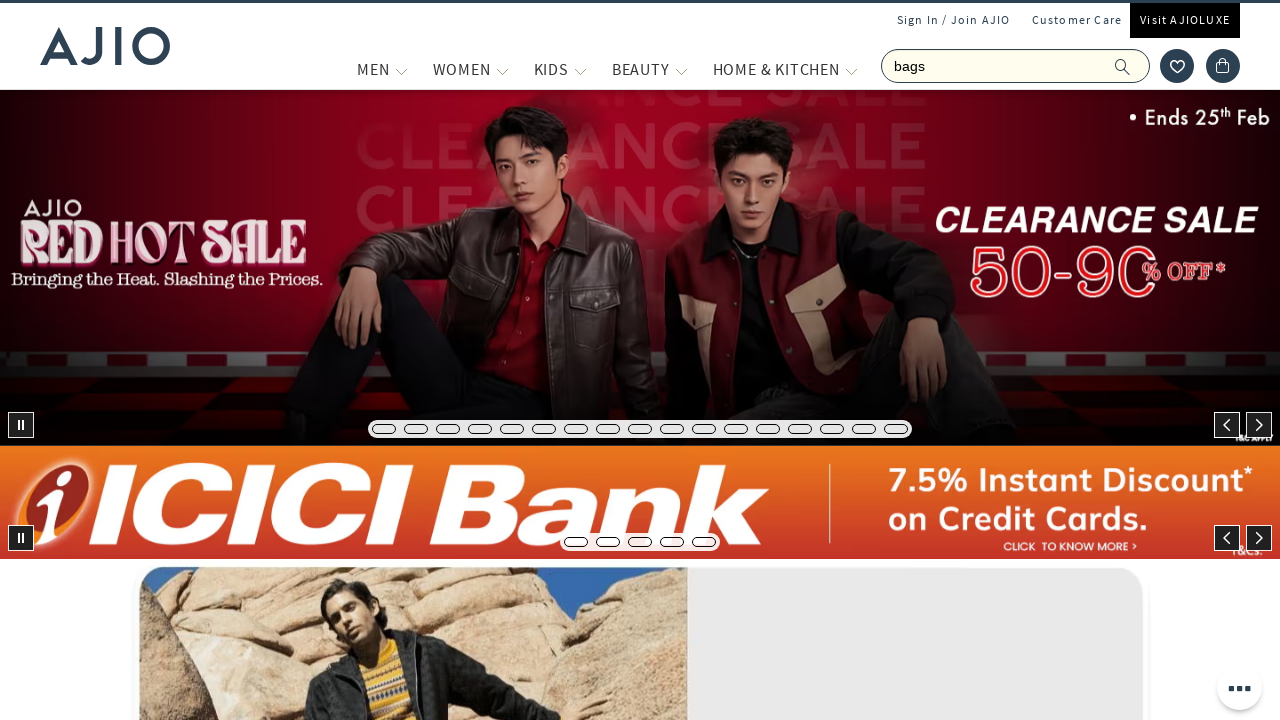

Pressed Enter to search for bags on input[placeholder='Search AJIO']
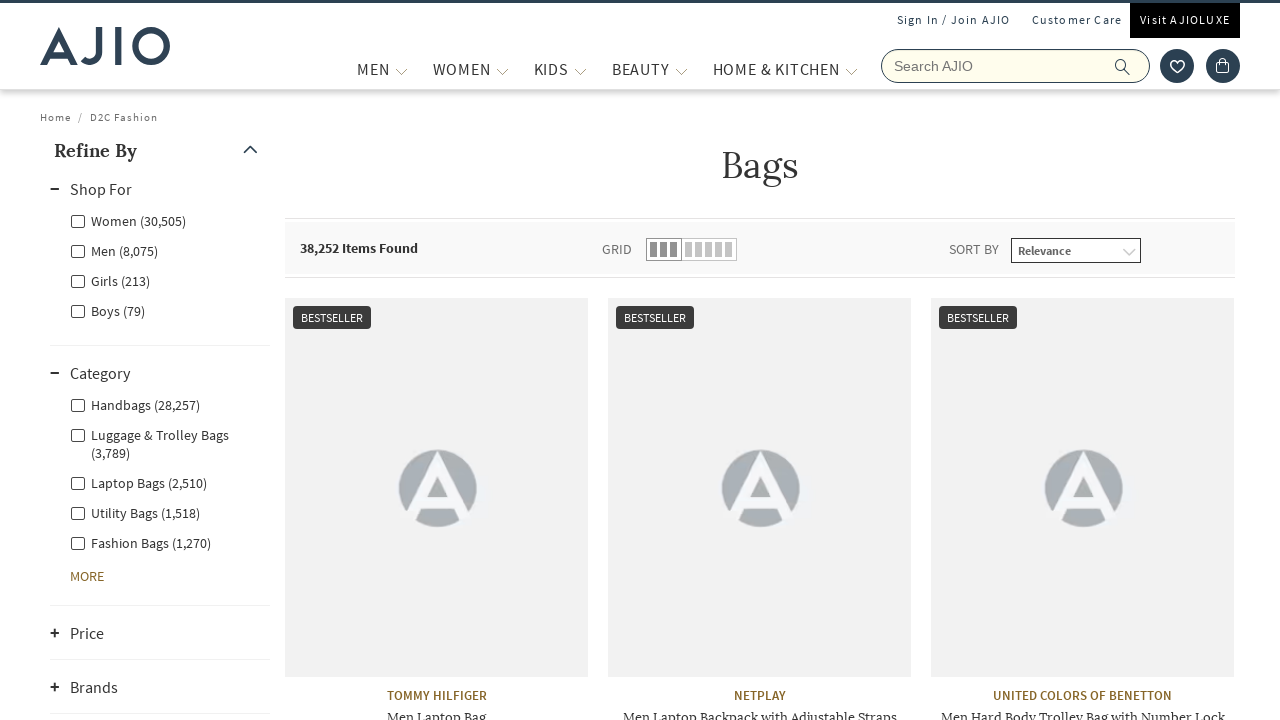

Waited for search results to load
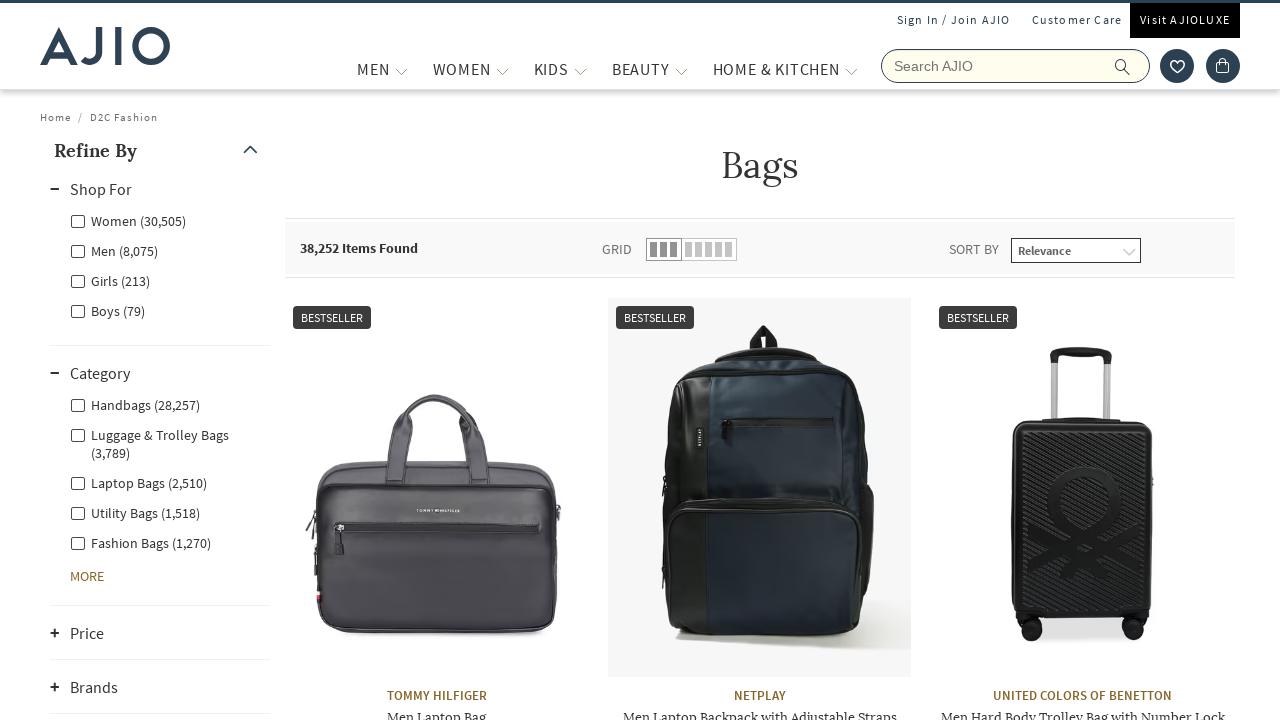

Clicked Men gender filter at (114, 250) on label[for='Men']
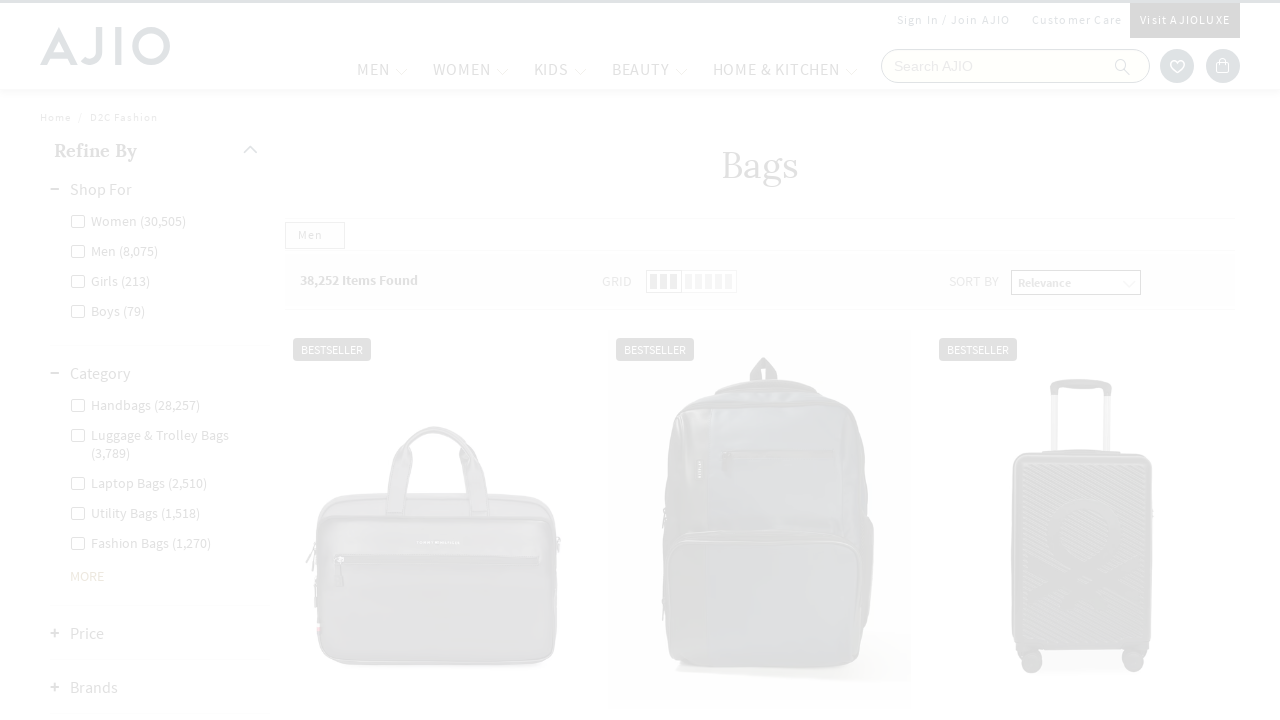

Waited for Men filter to apply
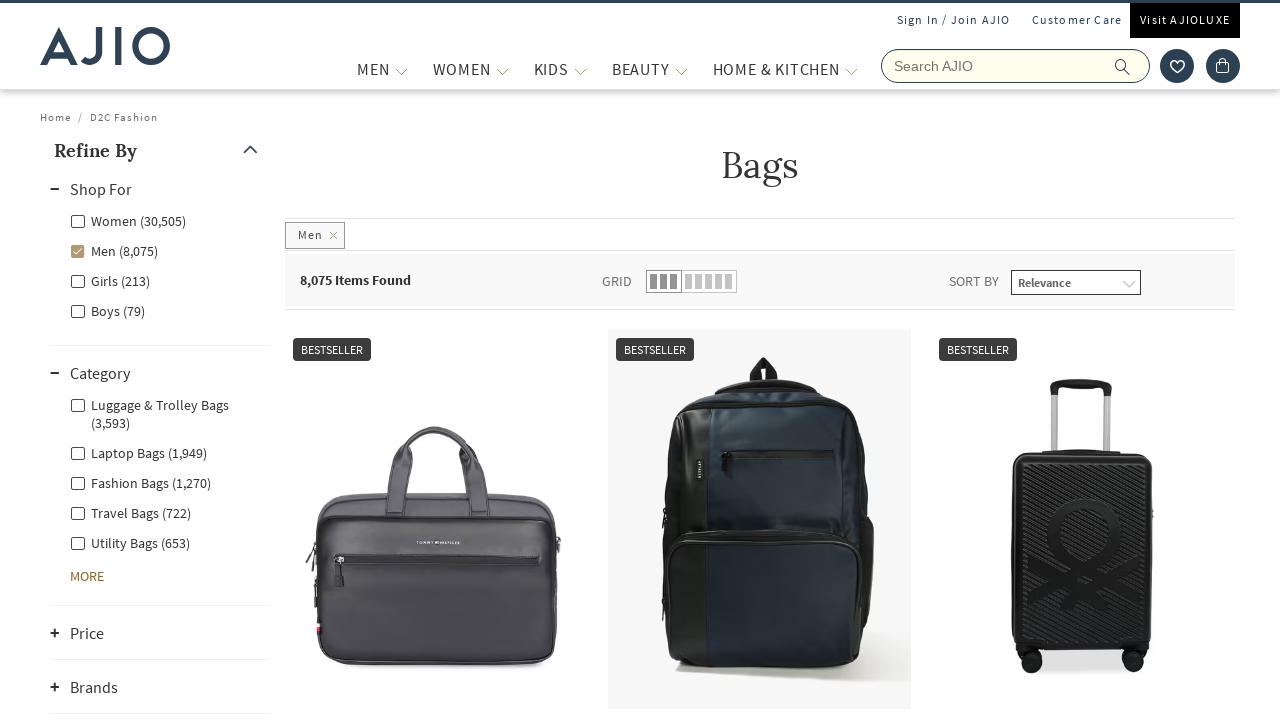

Clicked Men - Fashion Bags category filter at (140, 482) on label[for='Men - Fashion Bags']
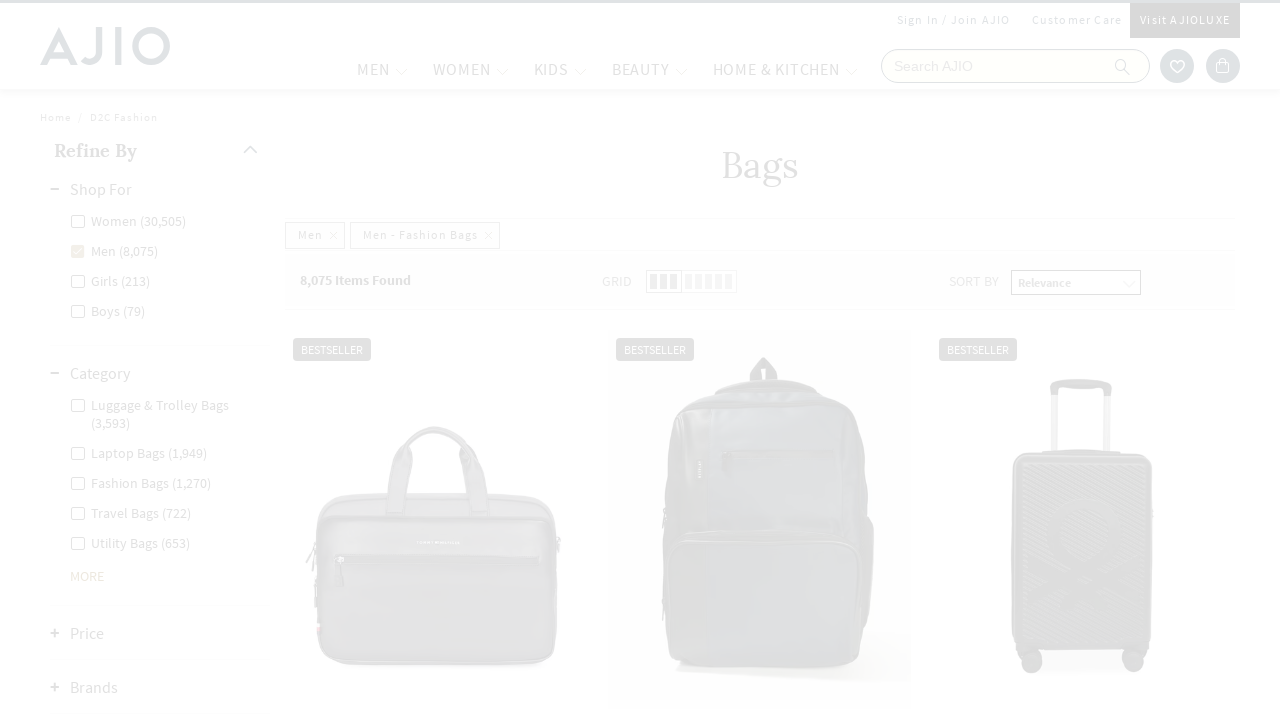

Fashion Bags category results loaded
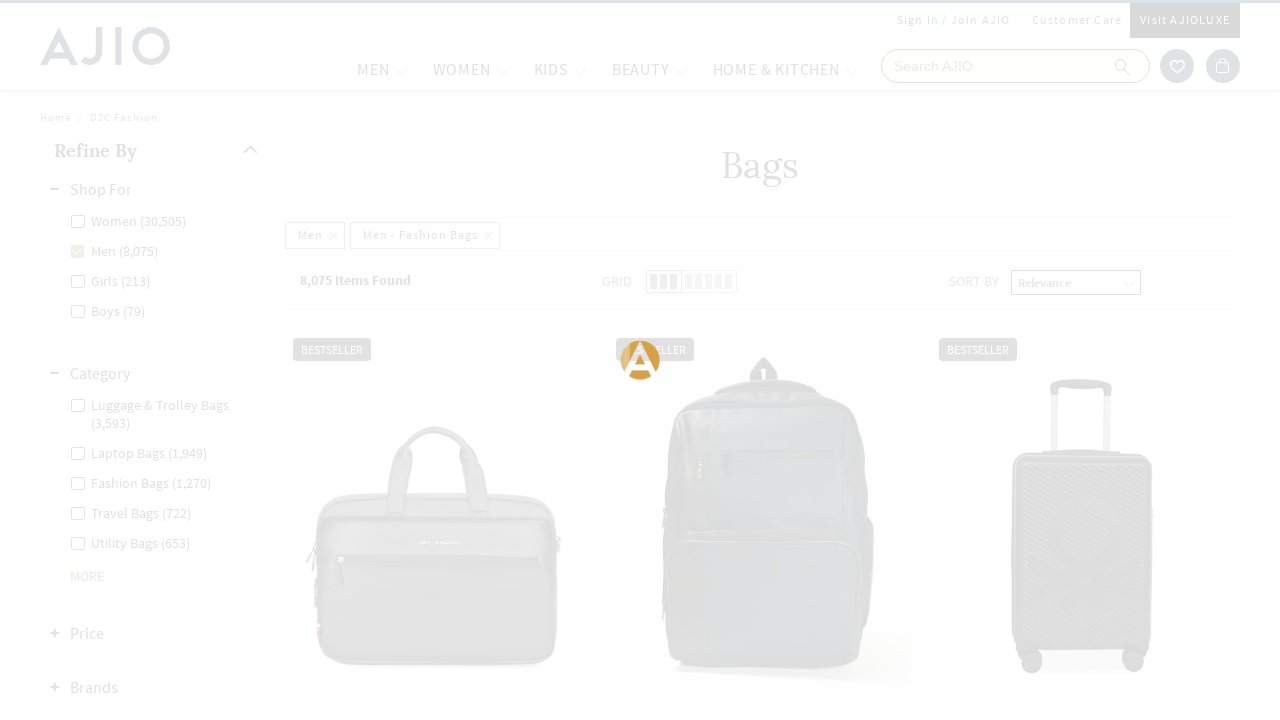

Verified brand elements are present
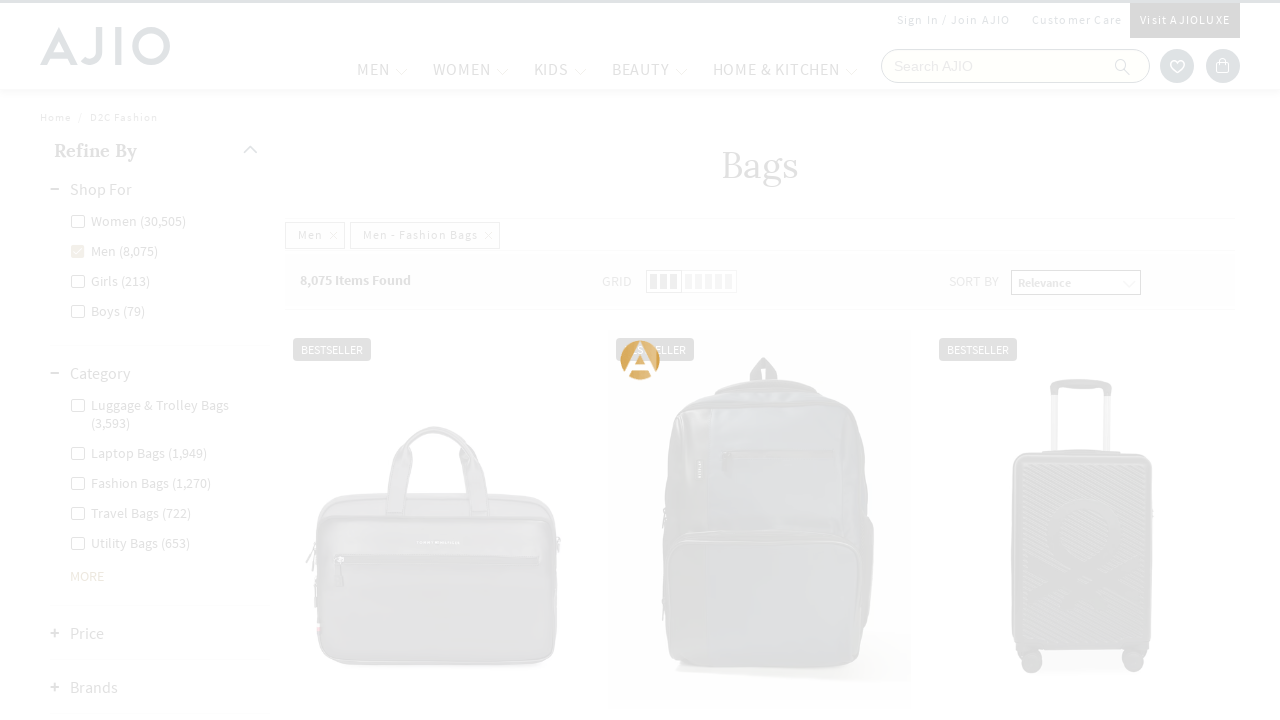

Verified product name elements are present
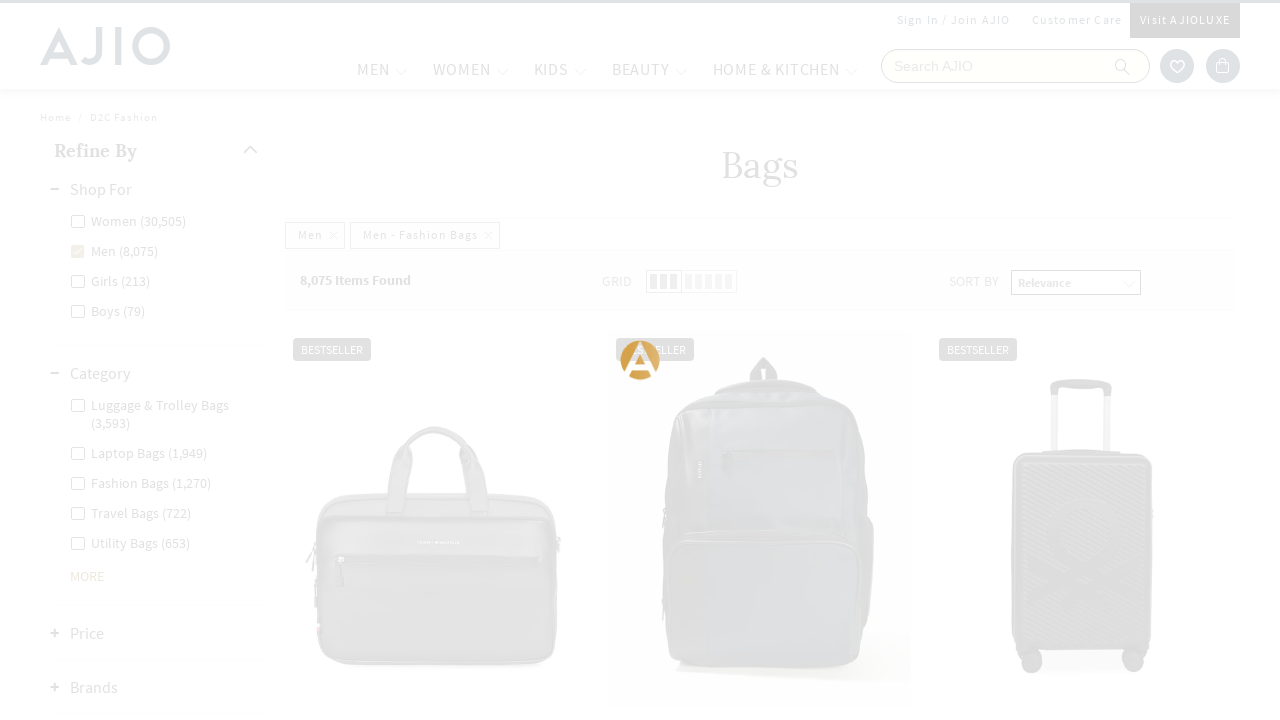

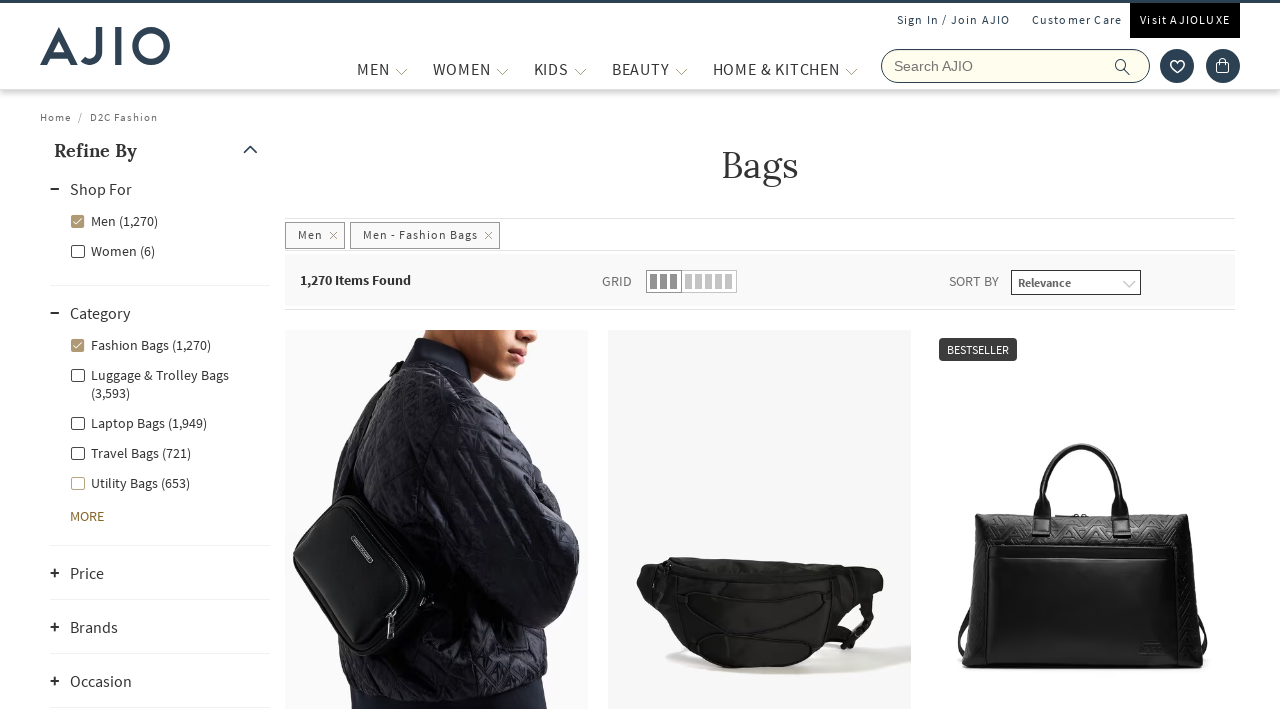